Tests navigation on practice.cydeo.com by clicking the A/B Testing link, verifying the page title, then navigating back and verifying the home page title

Starting URL: https://practice.cydeo.com

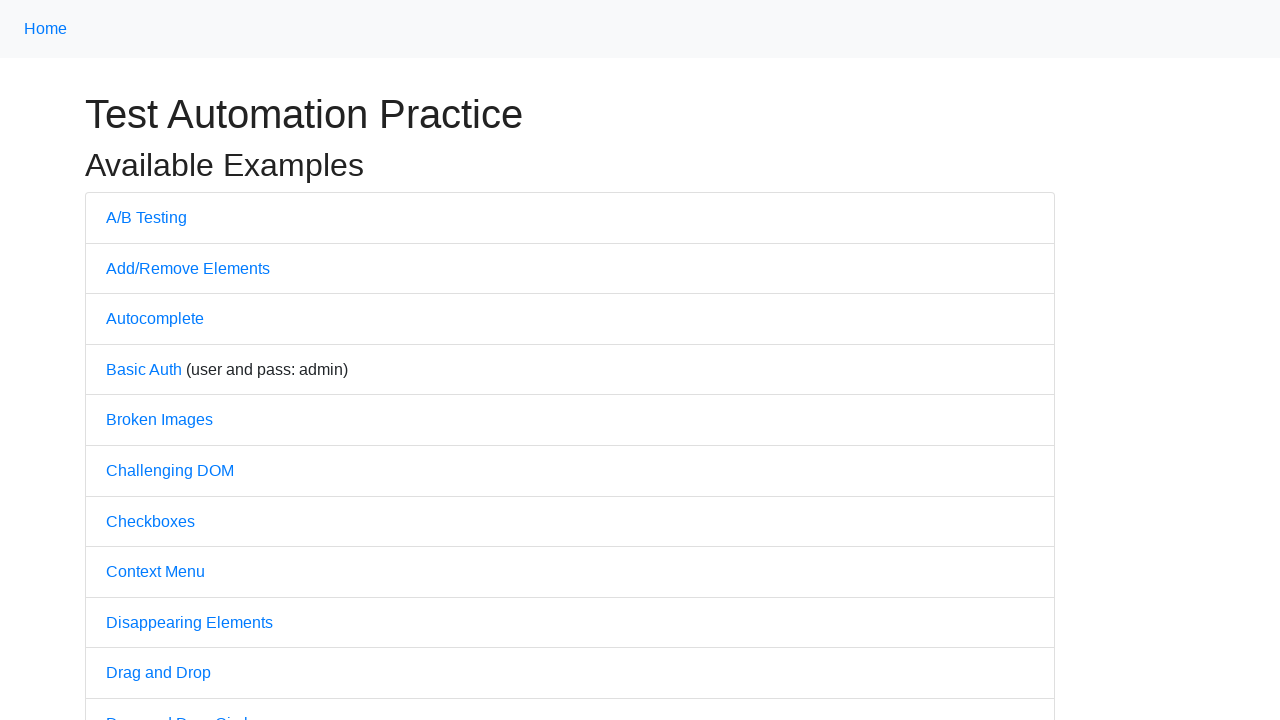

Clicked on A/B Testing link at (146, 217) on text=A/B Testing
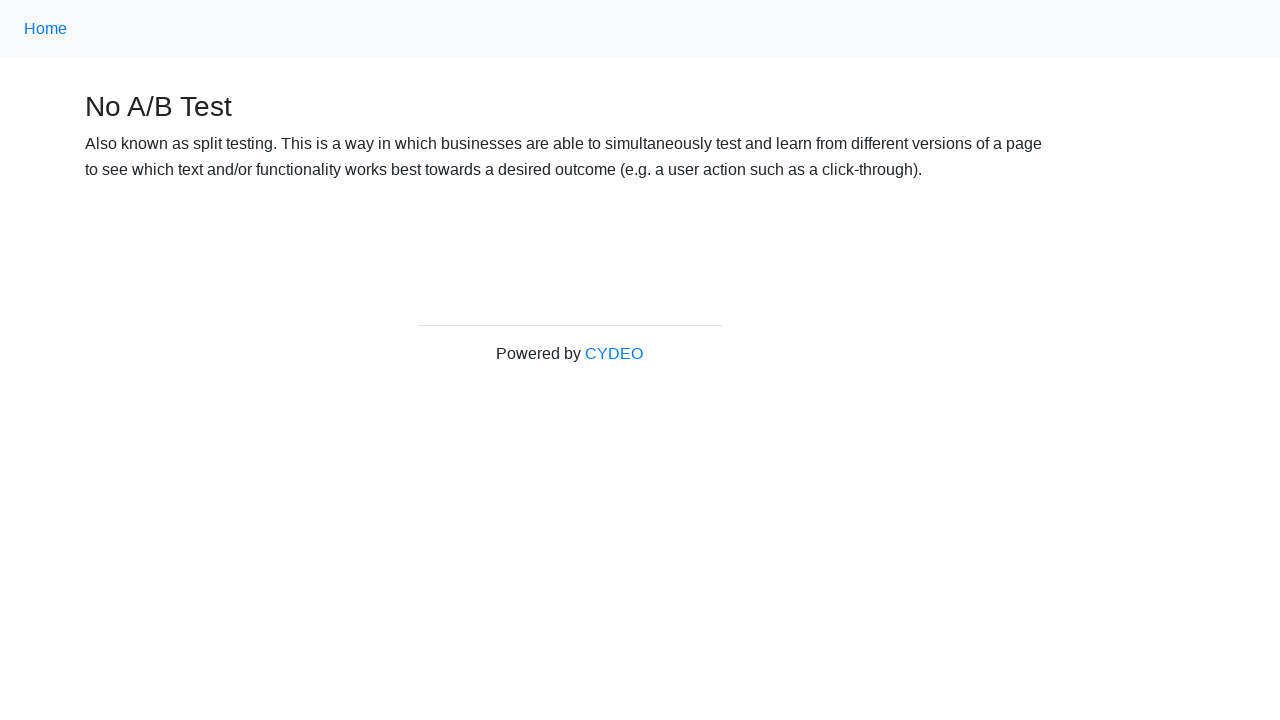

Verified A/B Testing page title is 'No A/B Test'
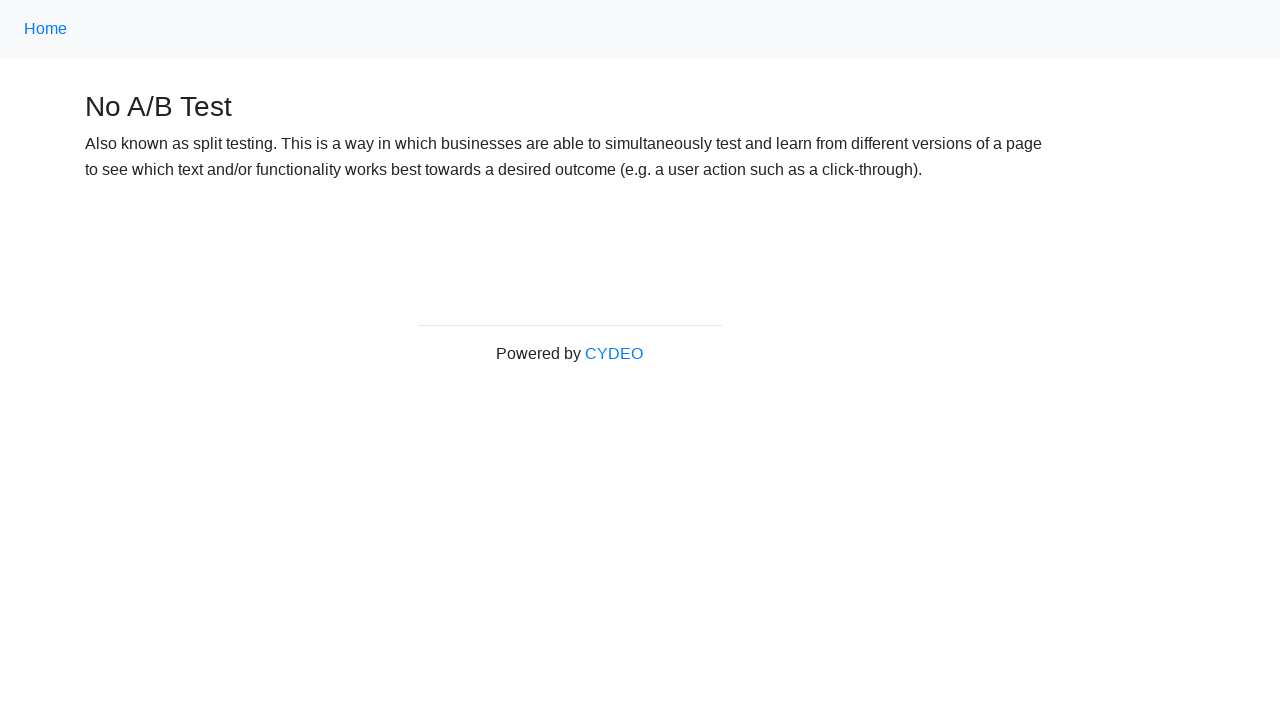

Navigated back to home page
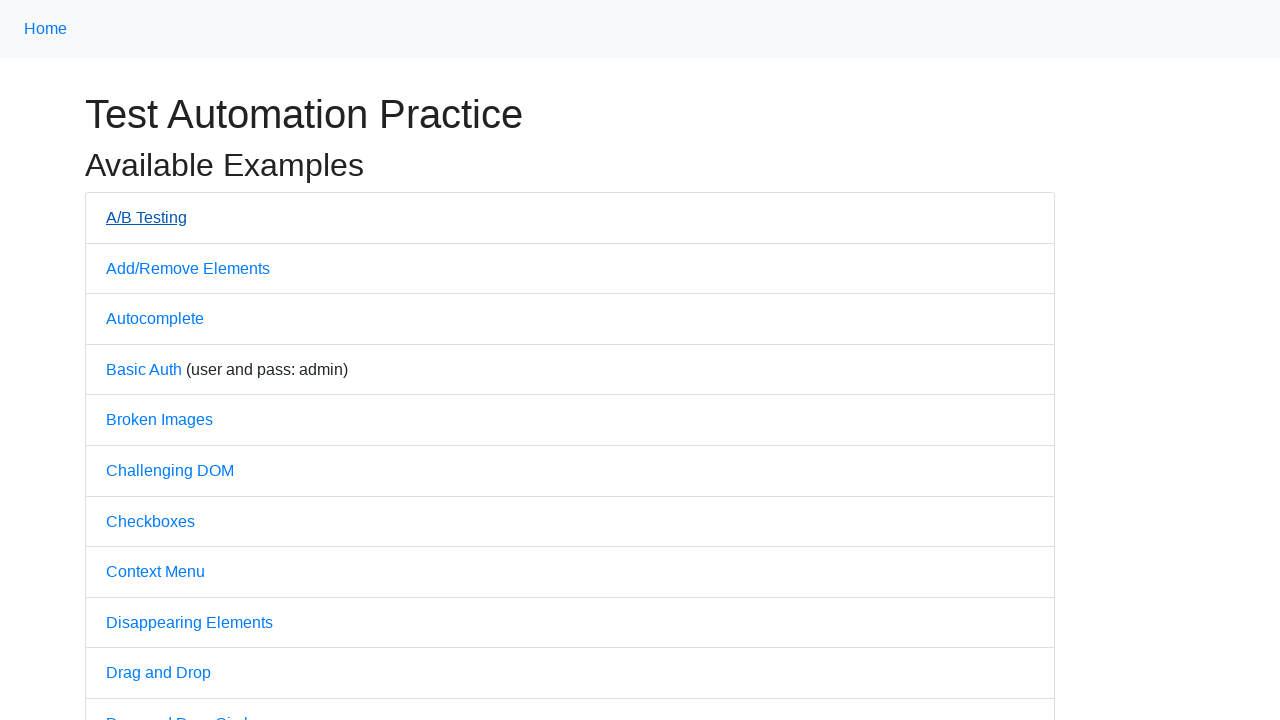

Verified home page title is 'Practice'
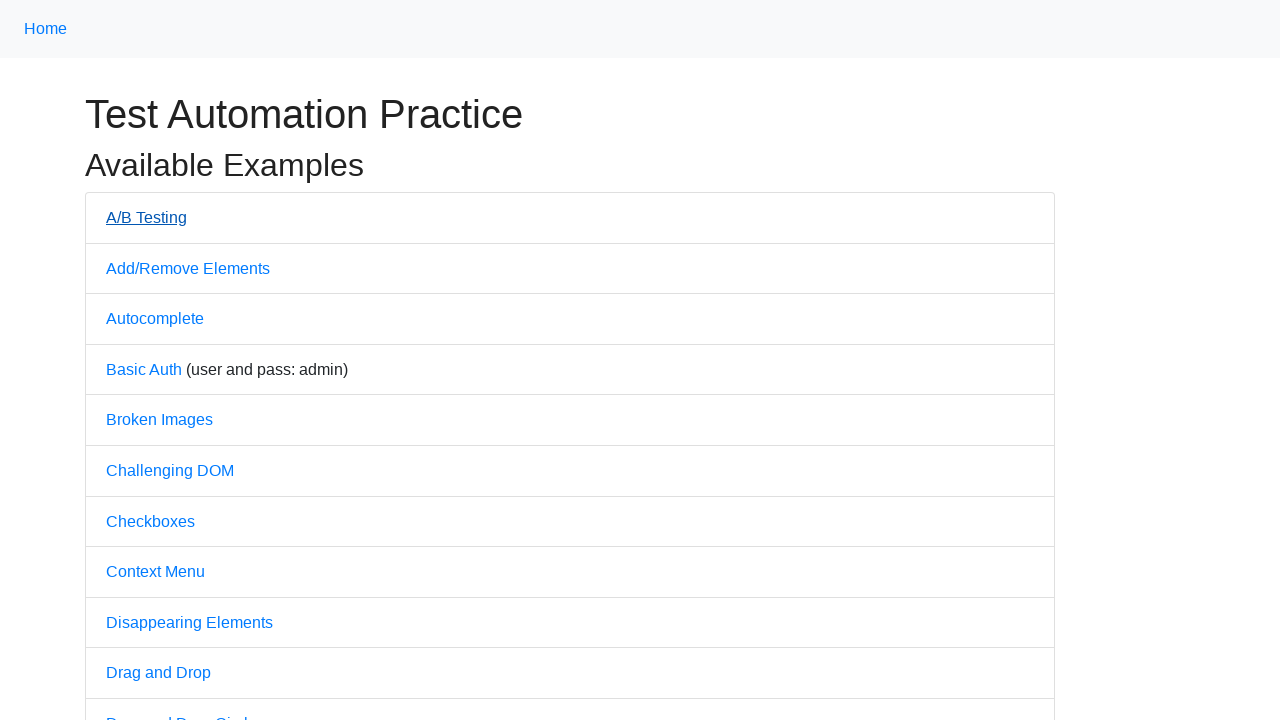

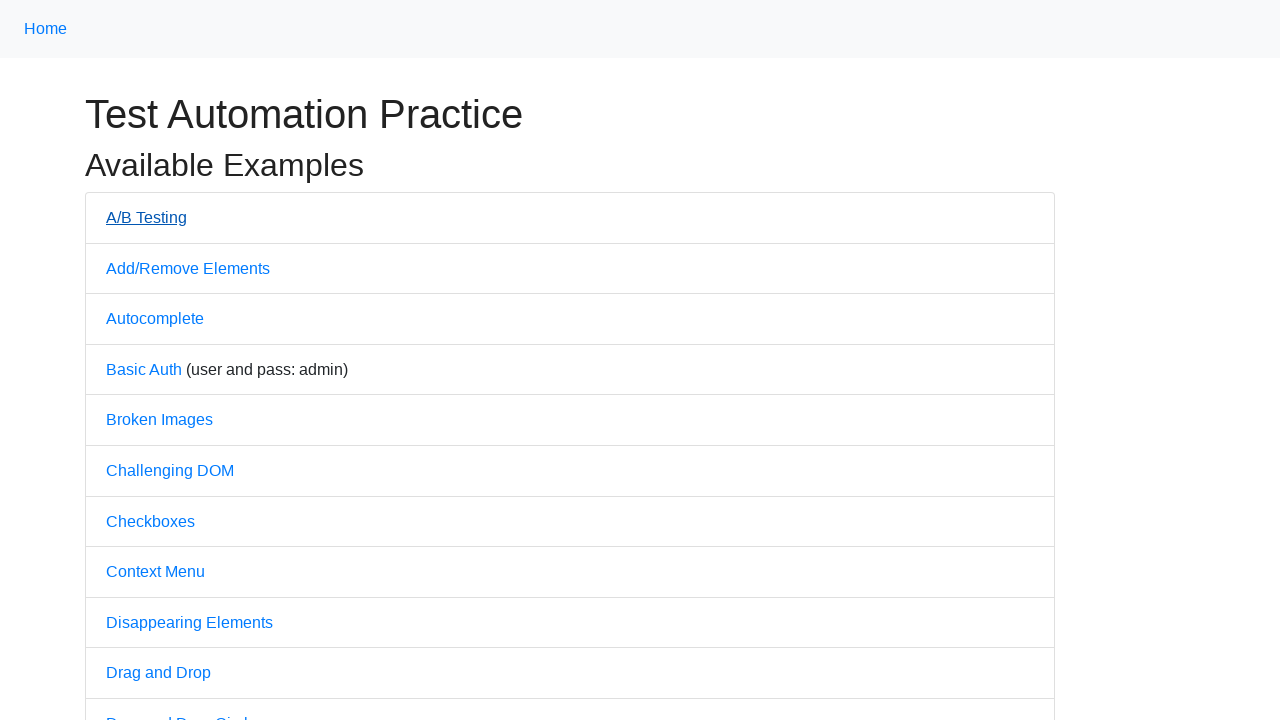